Tests that site name field remains enabled/editable after password generation

Starting URL: http://angel.net/~nic/passwd.sha1.1a.html

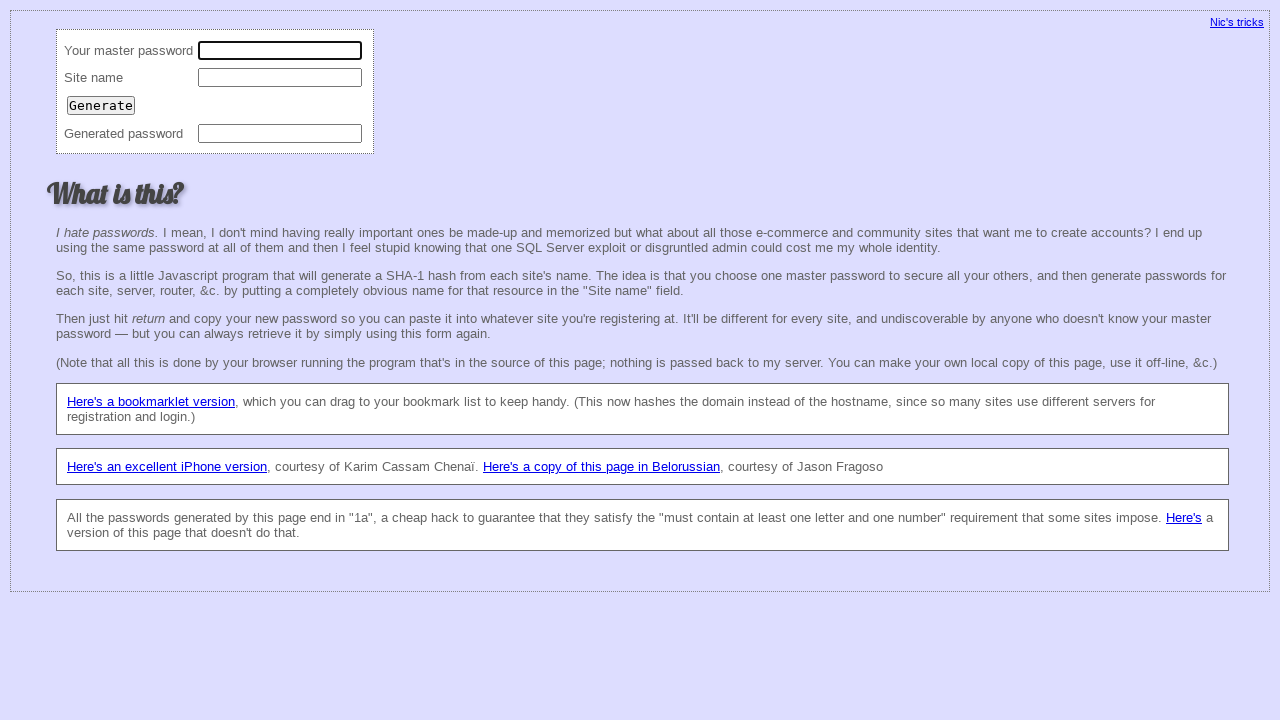

Cleared master password field on xpath=//td[text()='Your master password']/following::input[1]
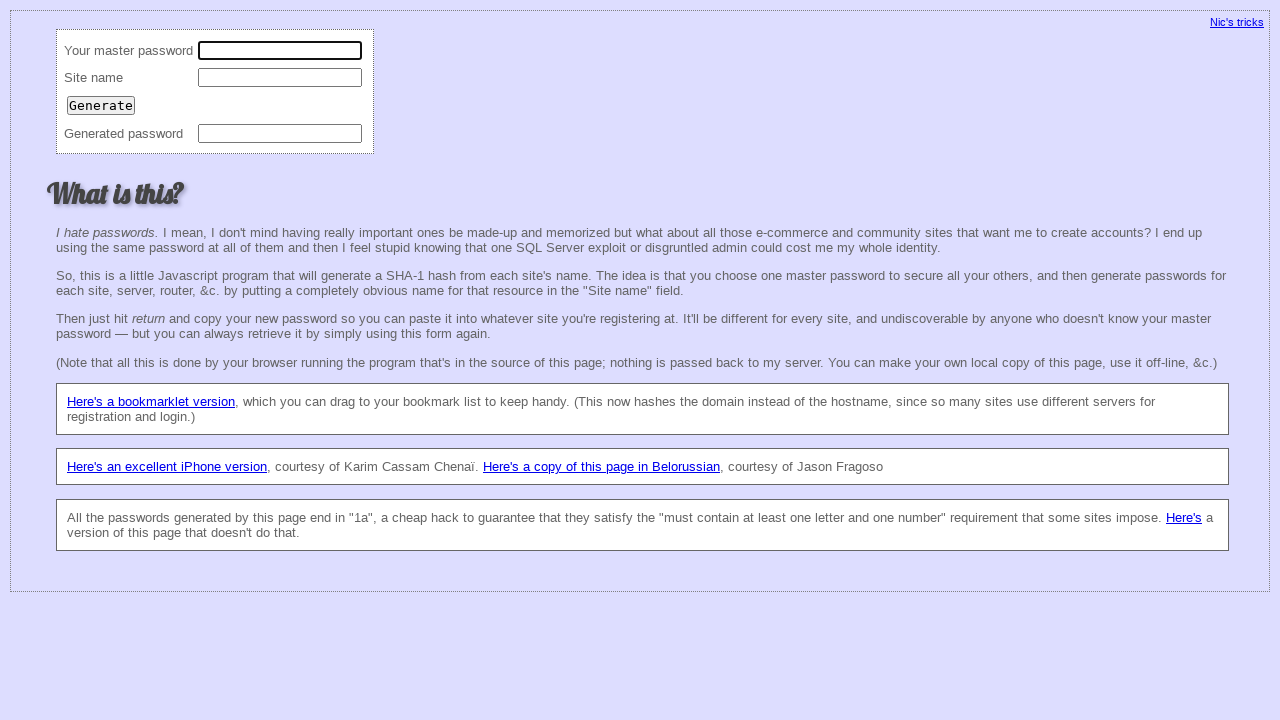

Filled master password field with '12345' on xpath=//td[text()='Your master password']/following::input[1]
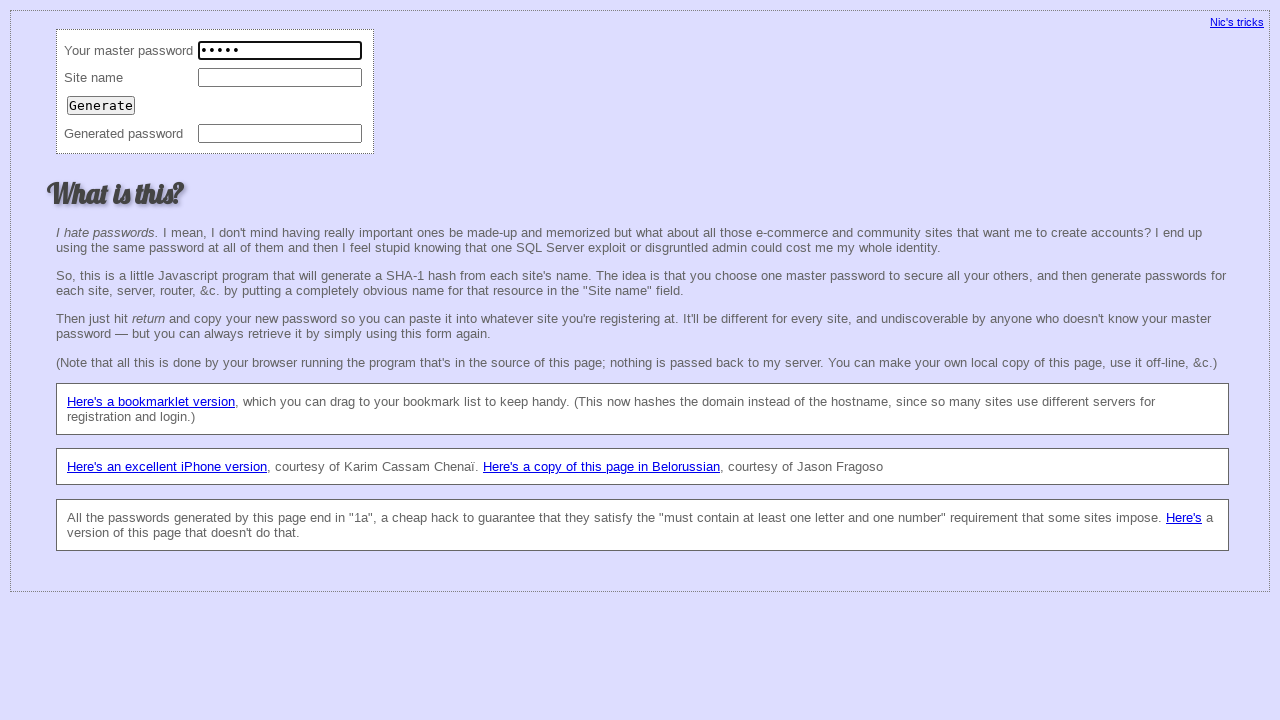

Cleared site name field on xpath=//td[text()='Site name']/following::input[1]
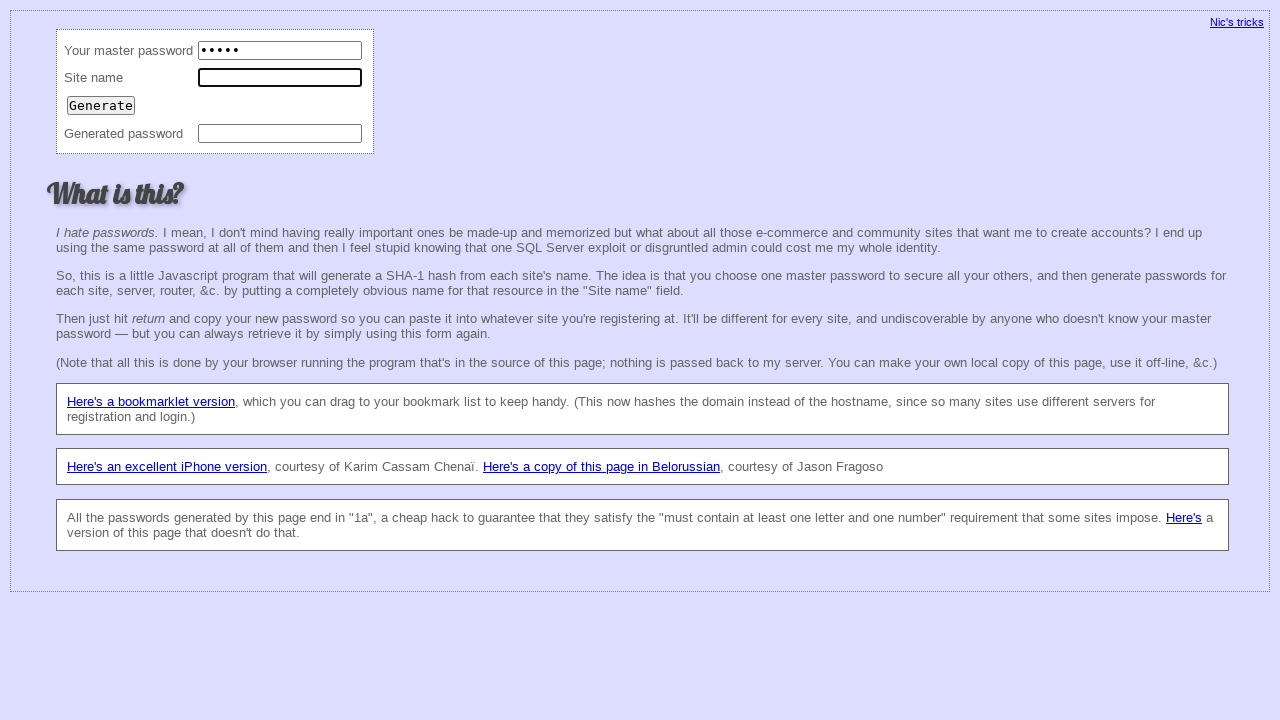

Filled site name field with 'p@m.ua' on xpath=//td[text()='Site name']/following::input[1]
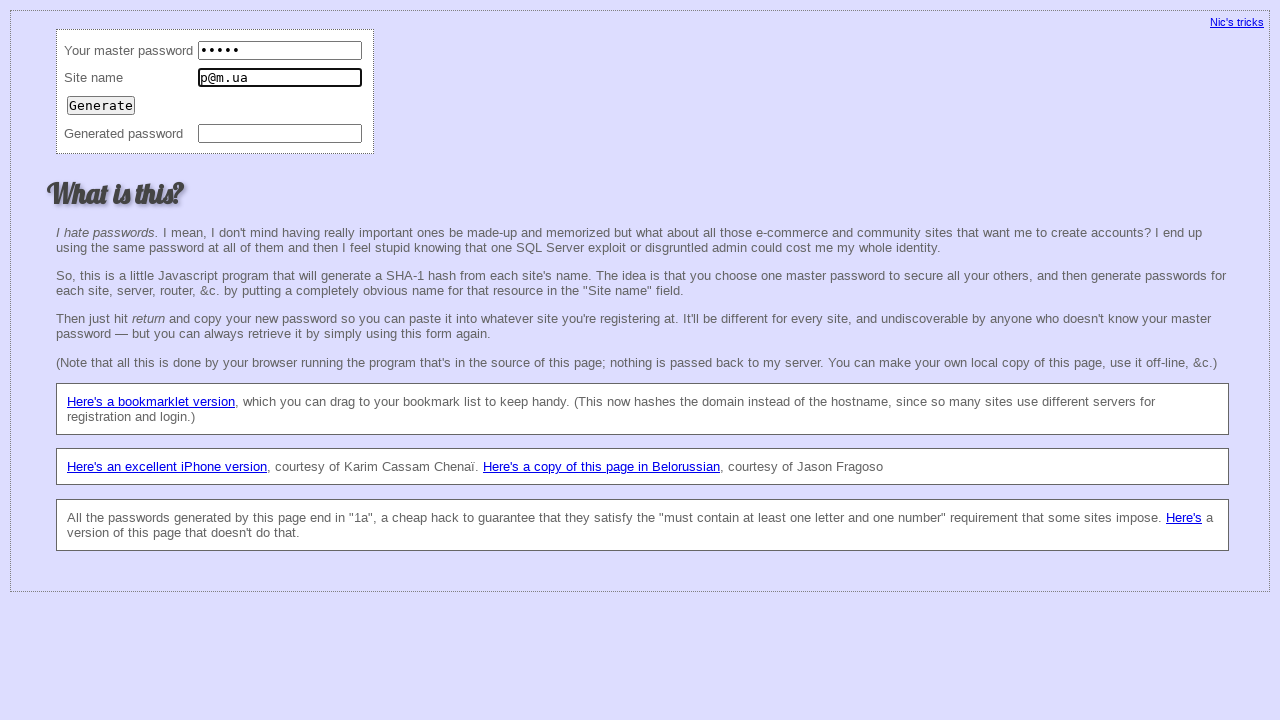

Clicked Generate button to generate password at (101, 105) on input[value='Generate']
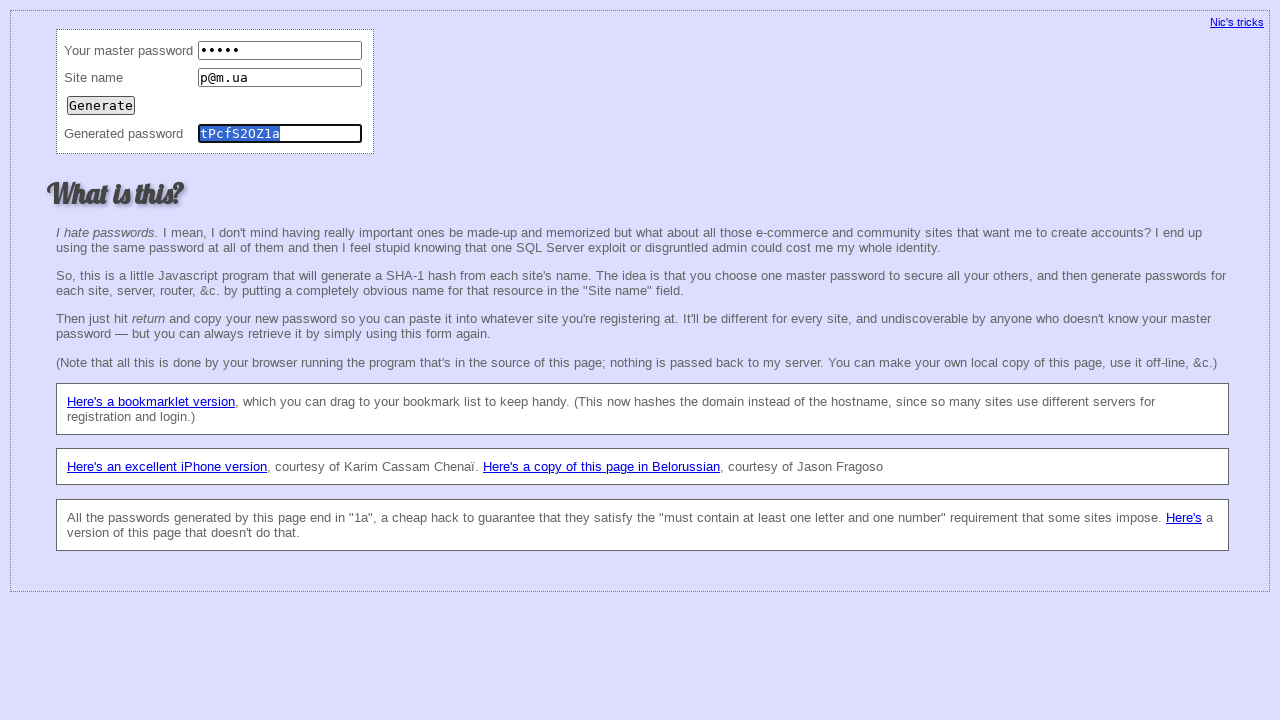

Verified site name field is enabled: True
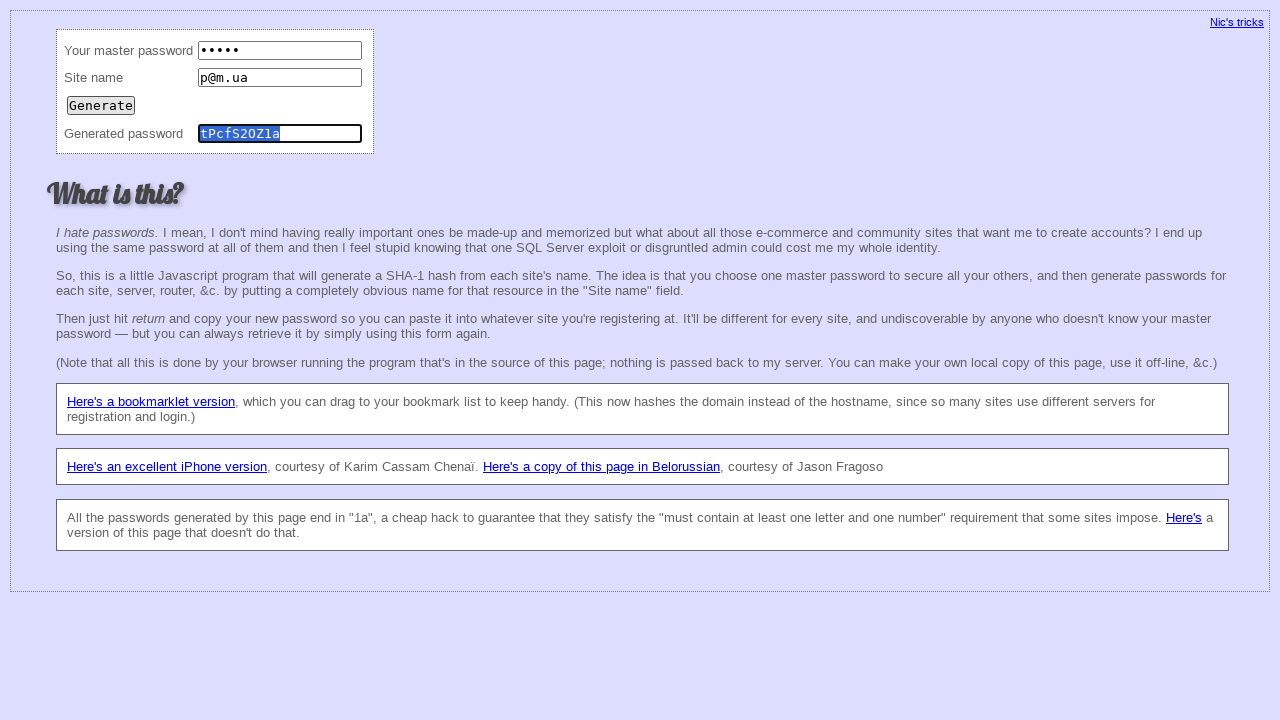

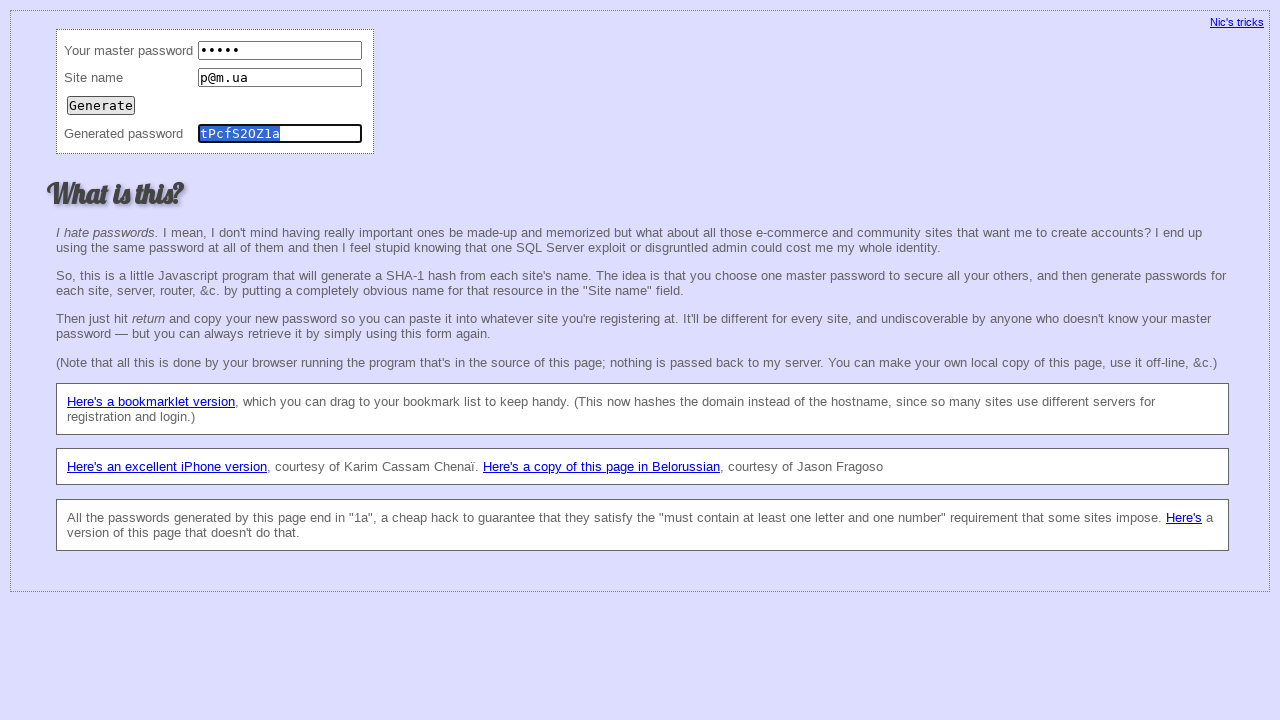